Tests a form submission by filling in a name field and clicking submit, then verifying the success greeting

Starting URL: https://www.selenium.dev/selenium/web/formPage.html

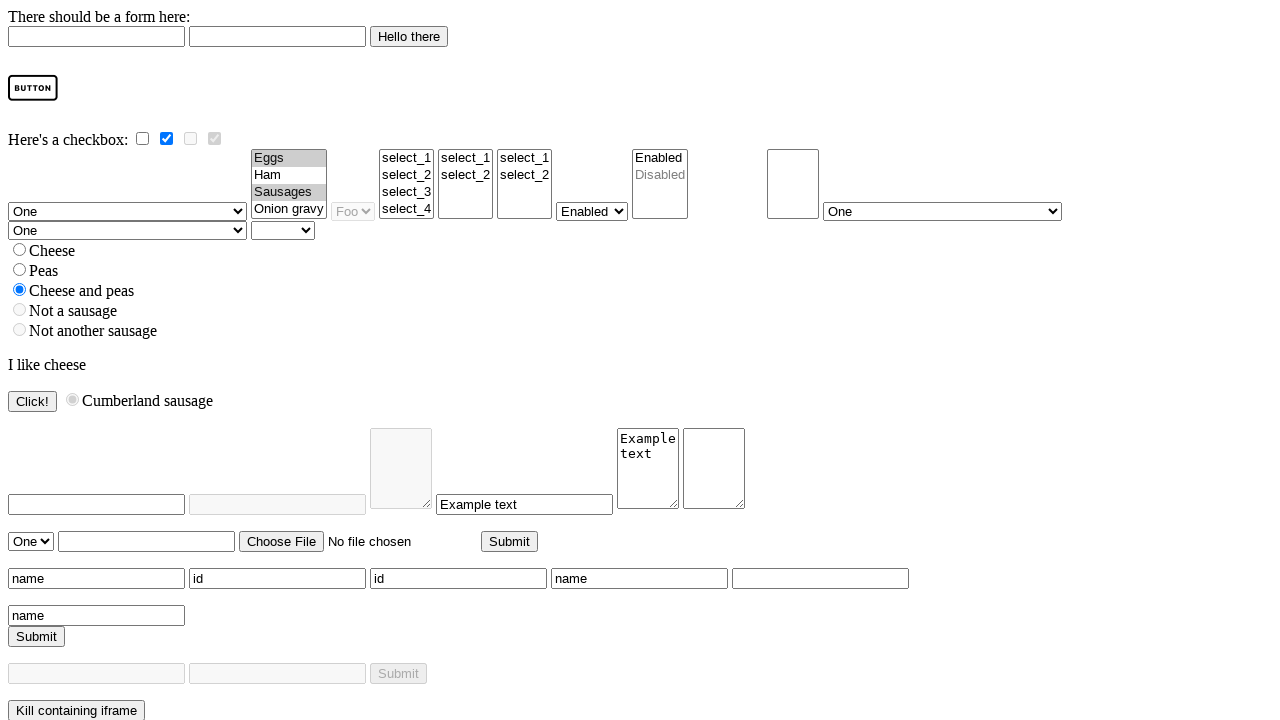

Filled name field with 'John' in nested form on #nested_form div input
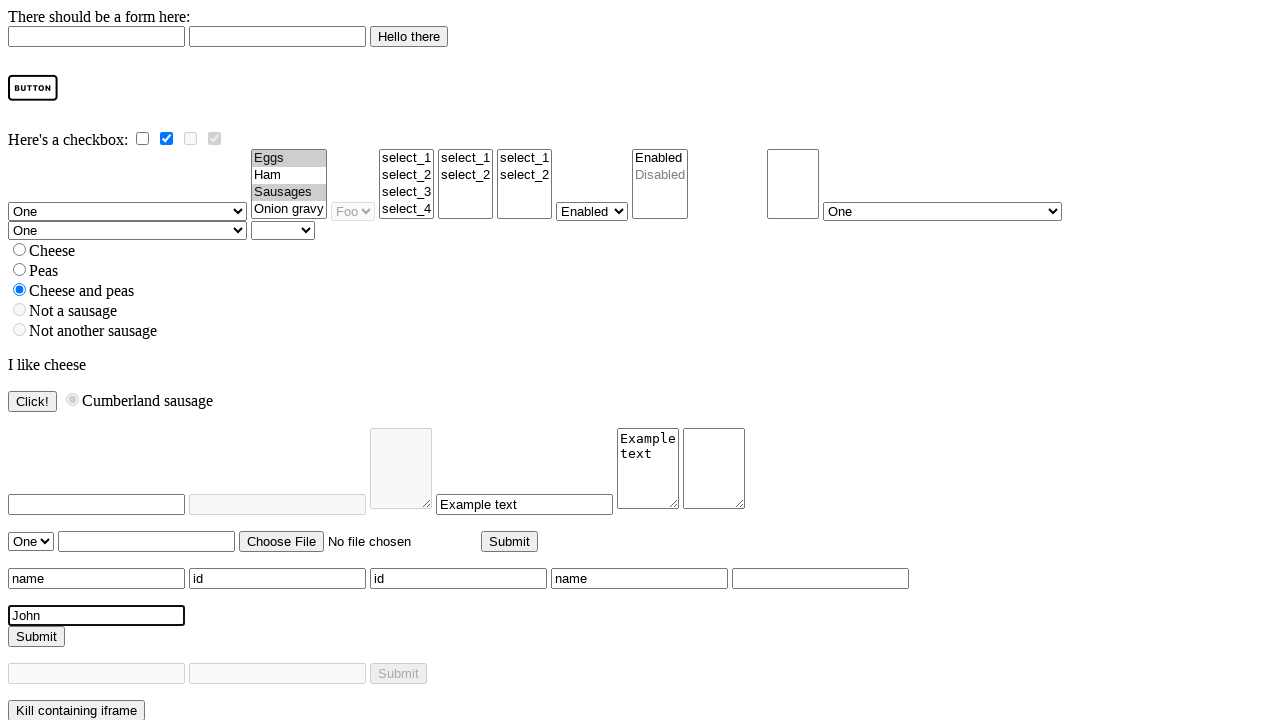

Clicked submit button in nested form at (36, 636) on #nested_form input[type='submit']
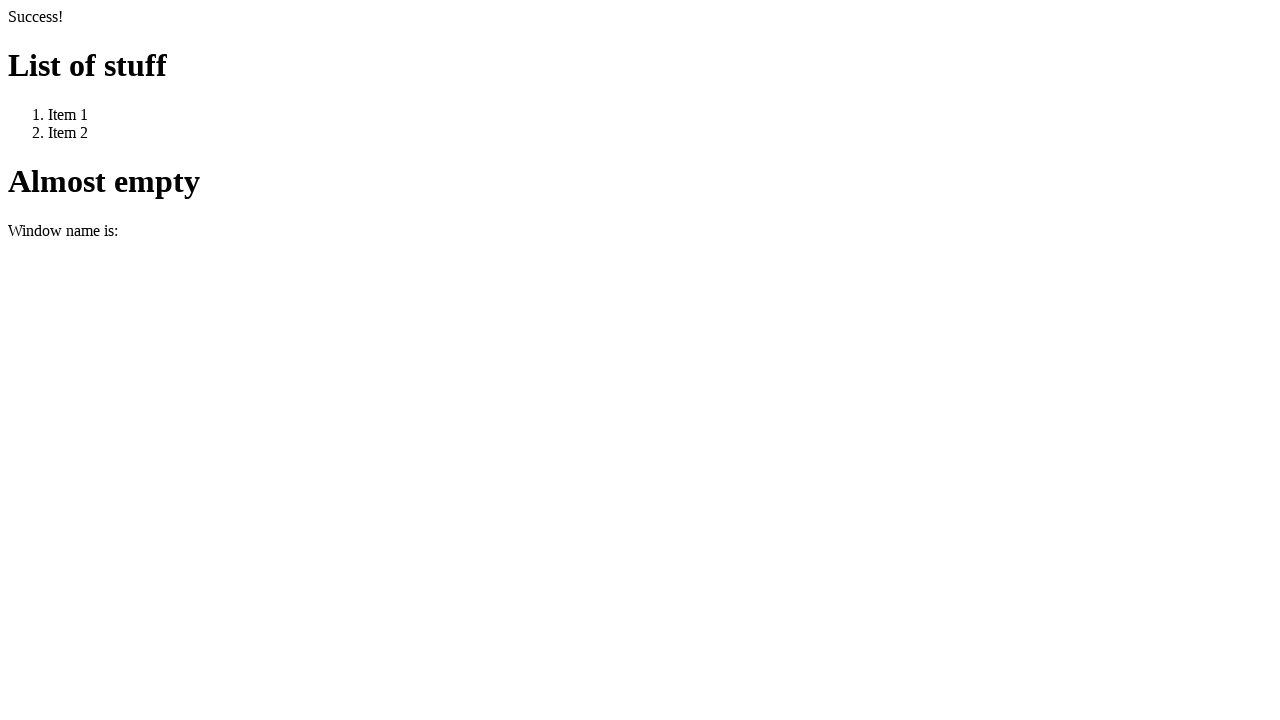

Greeting message appeared on success page
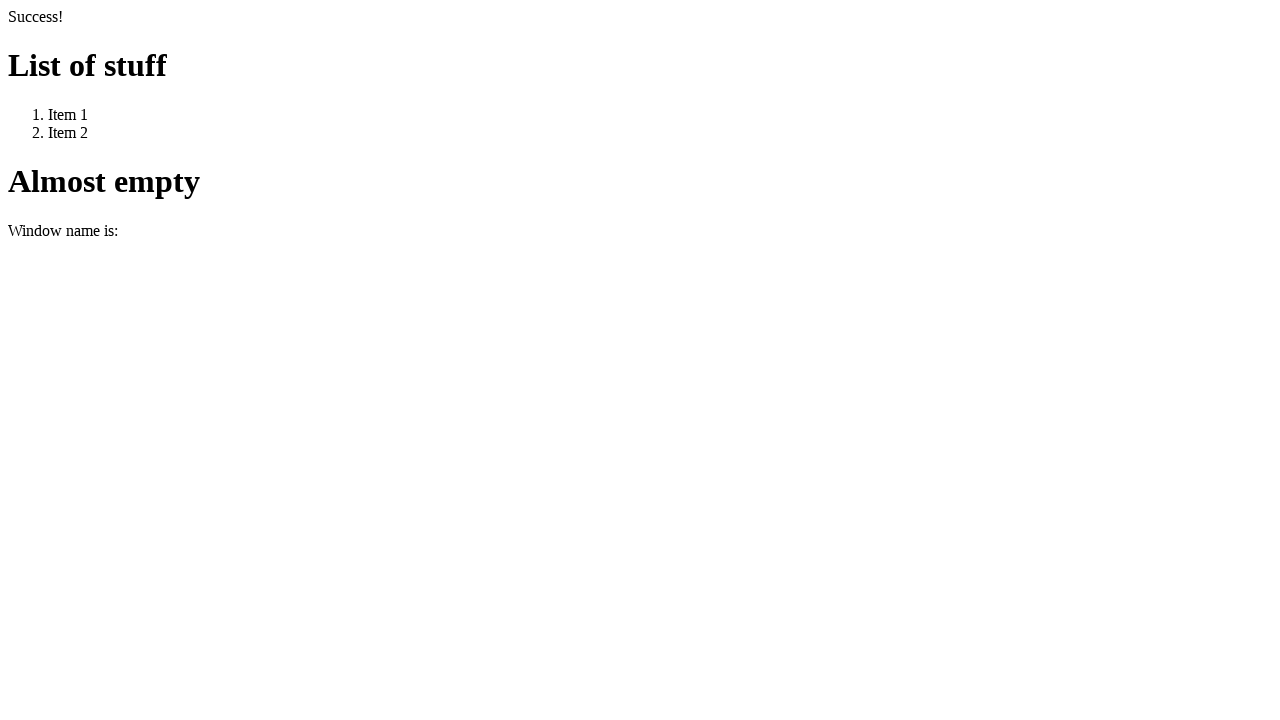

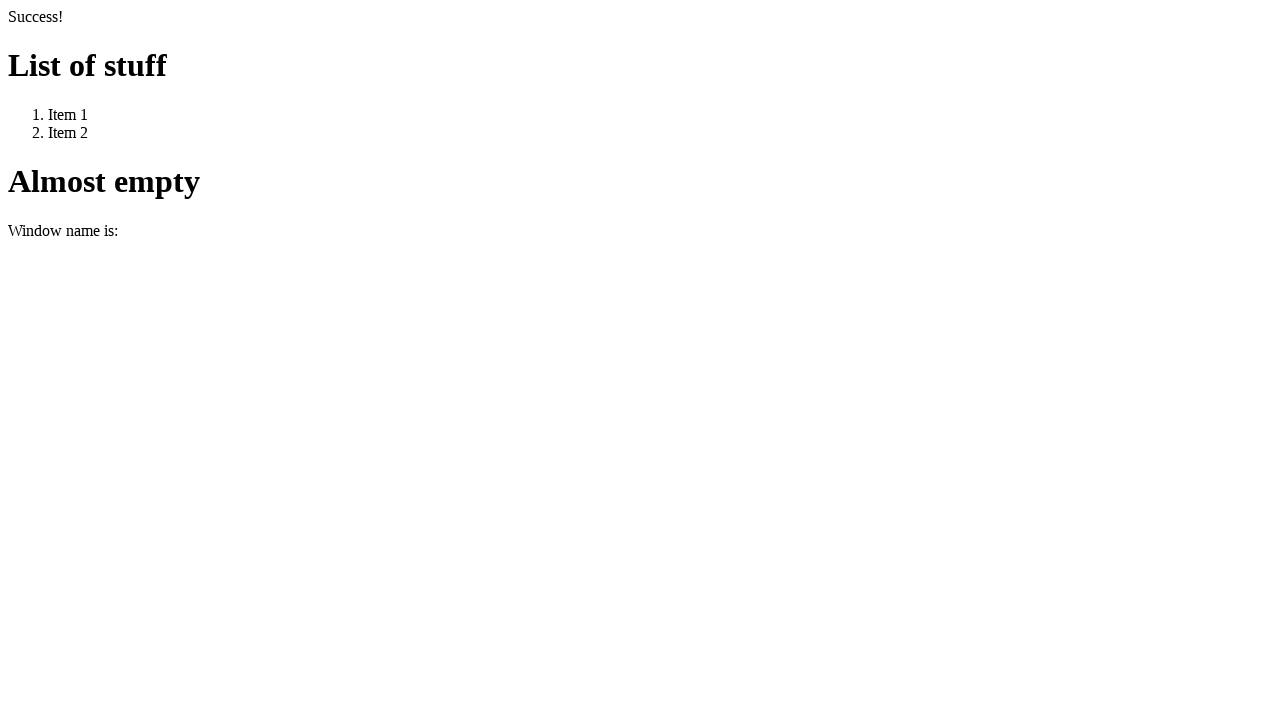